Tests that the currently applied filter is highlighted in the navigation

Starting URL: https://demo.playwright.dev/todomvc

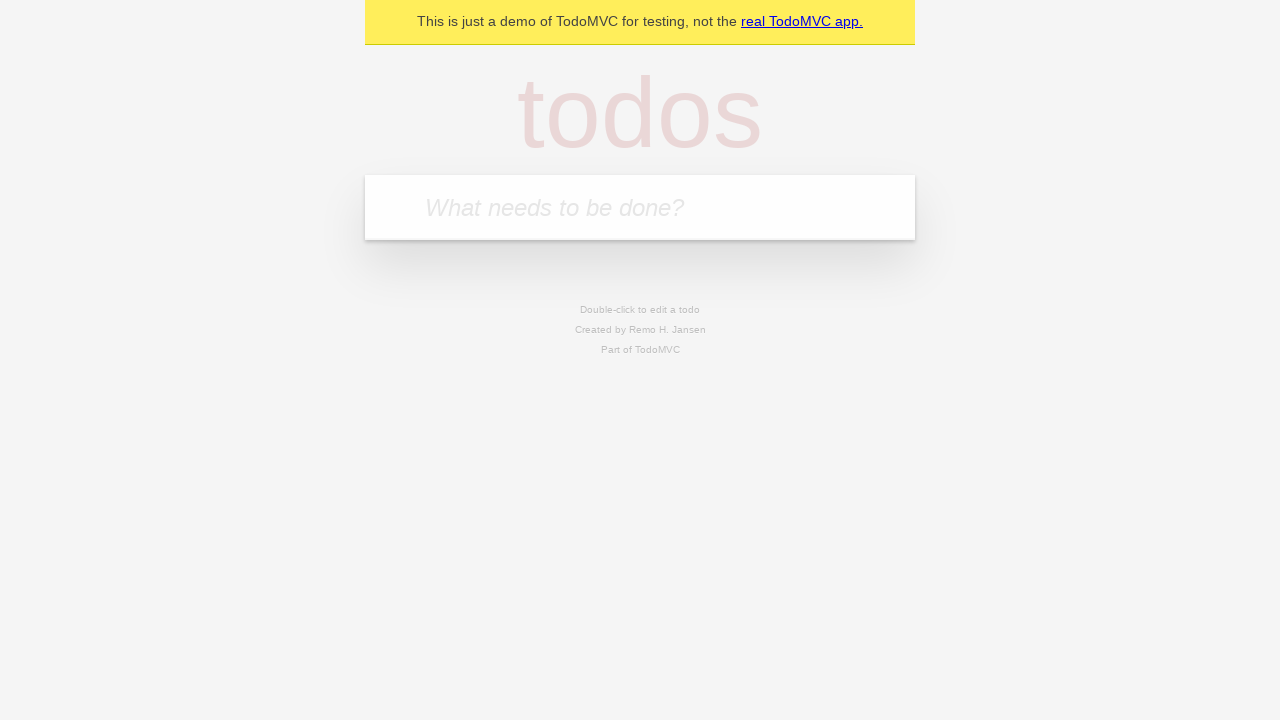

Filled todo input with 'buy some cheese' on internal:attr=[placeholder="What needs to be done?"i]
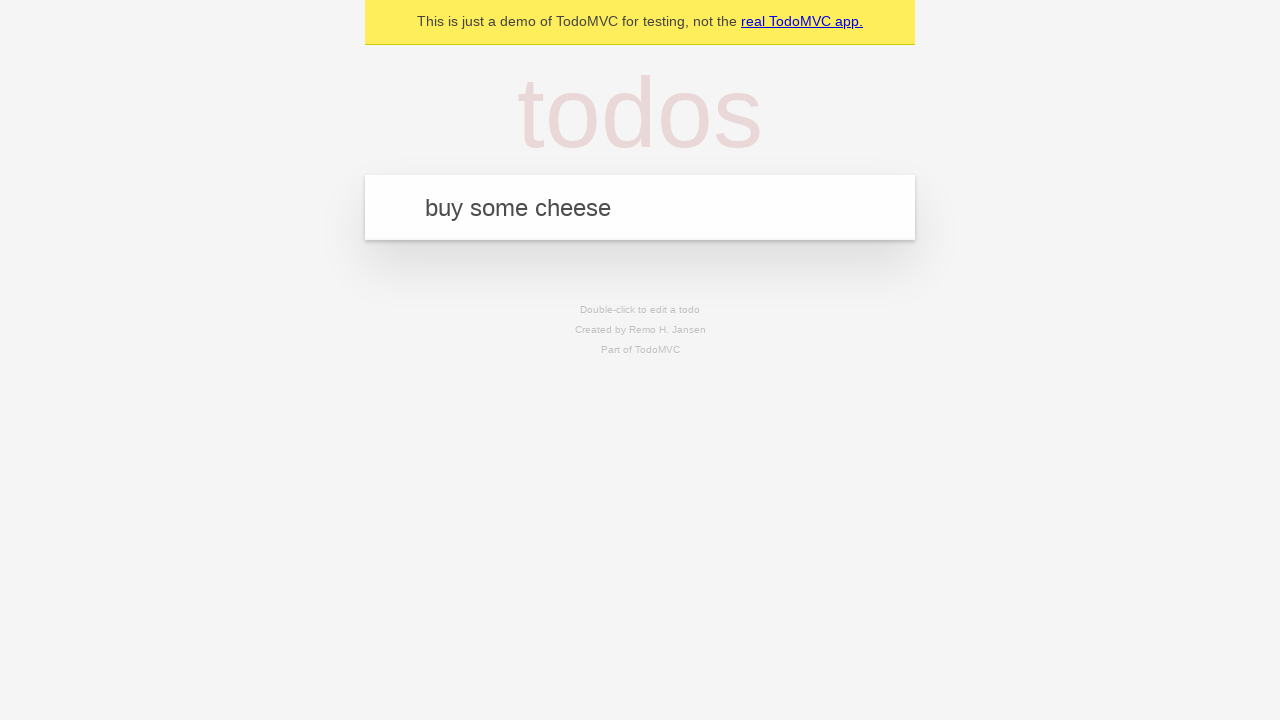

Pressed Enter to create first todo on internal:attr=[placeholder="What needs to be done?"i]
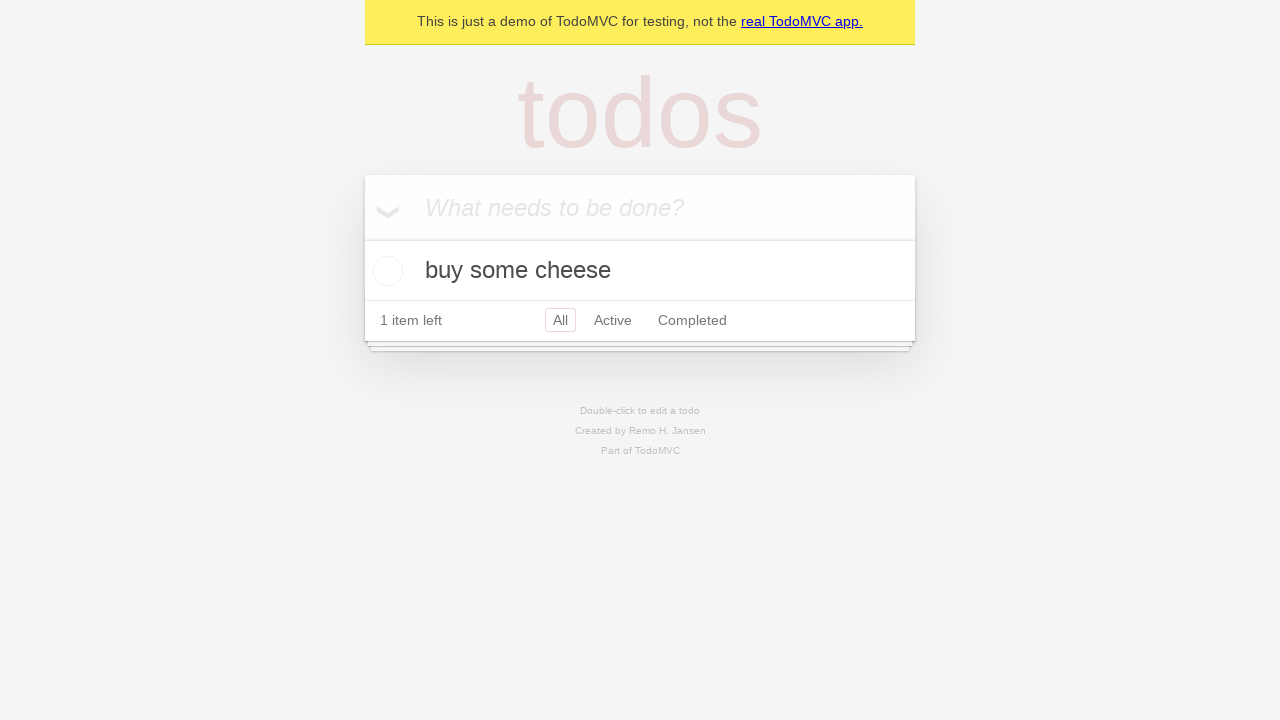

Filled todo input with 'feed the cat' on internal:attr=[placeholder="What needs to be done?"i]
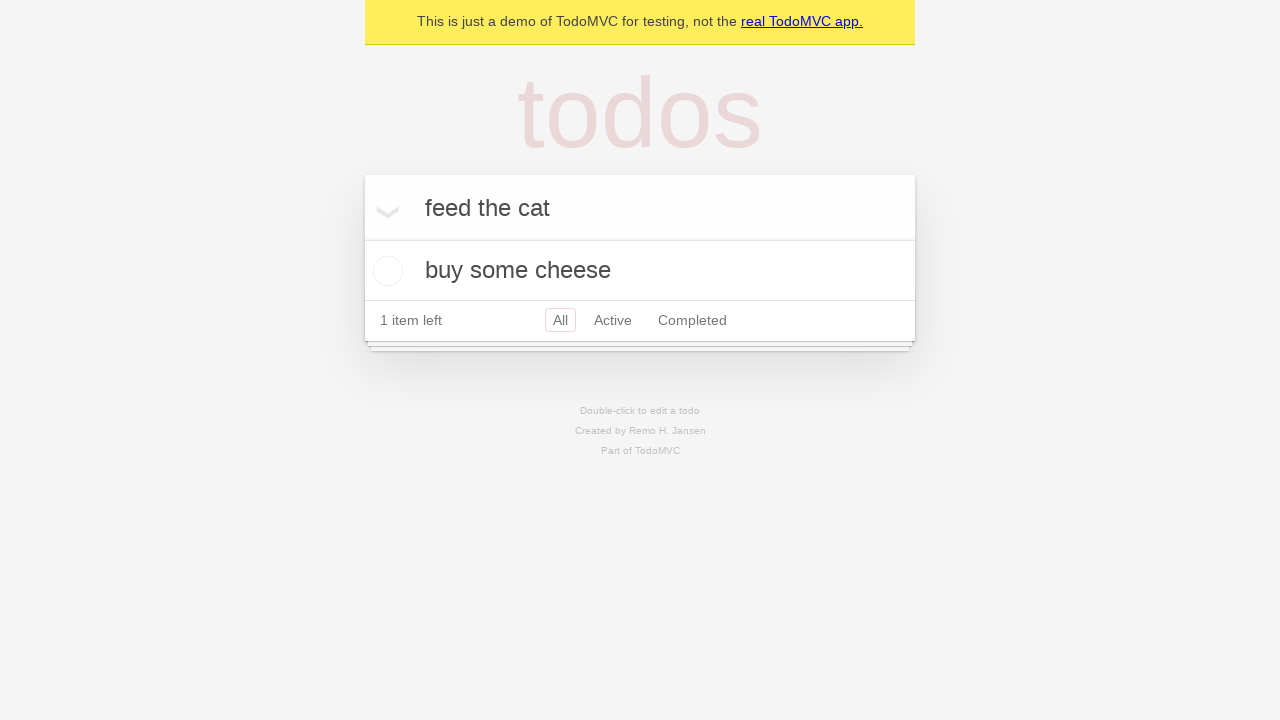

Pressed Enter to create second todo on internal:attr=[placeholder="What needs to be done?"i]
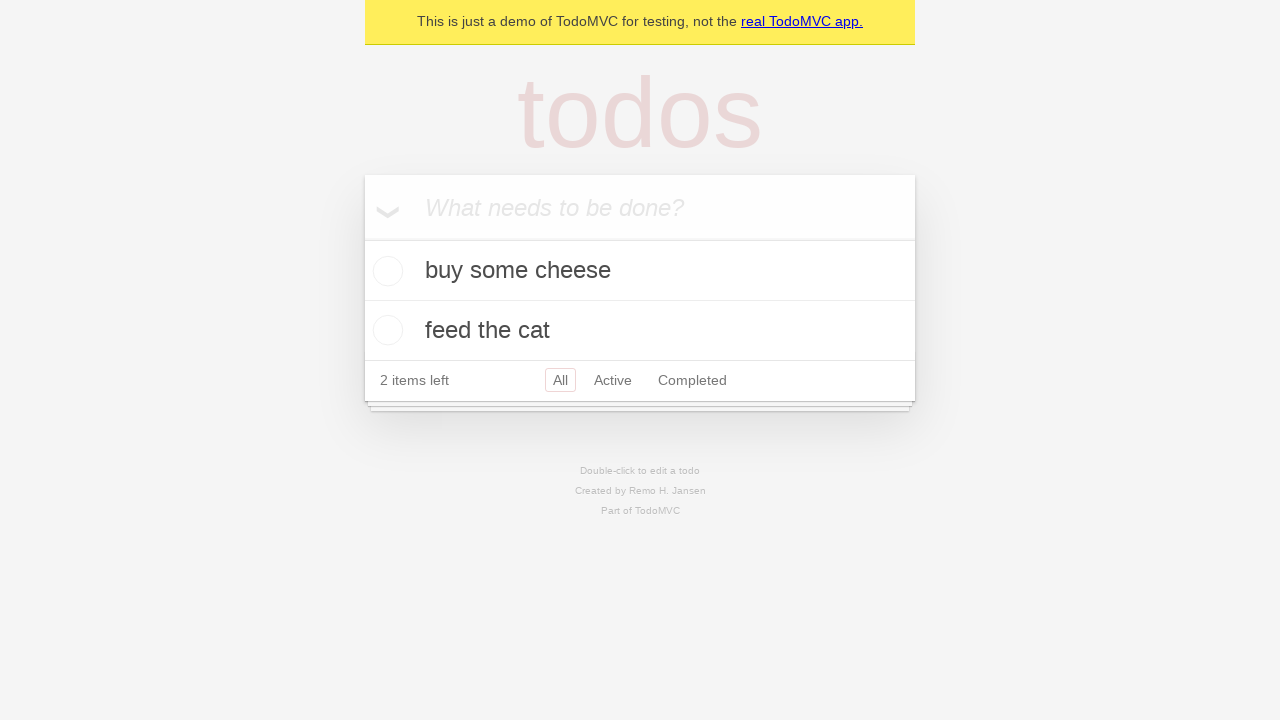

Filled todo input with 'book a doctors appointment' on internal:attr=[placeholder="What needs to be done?"i]
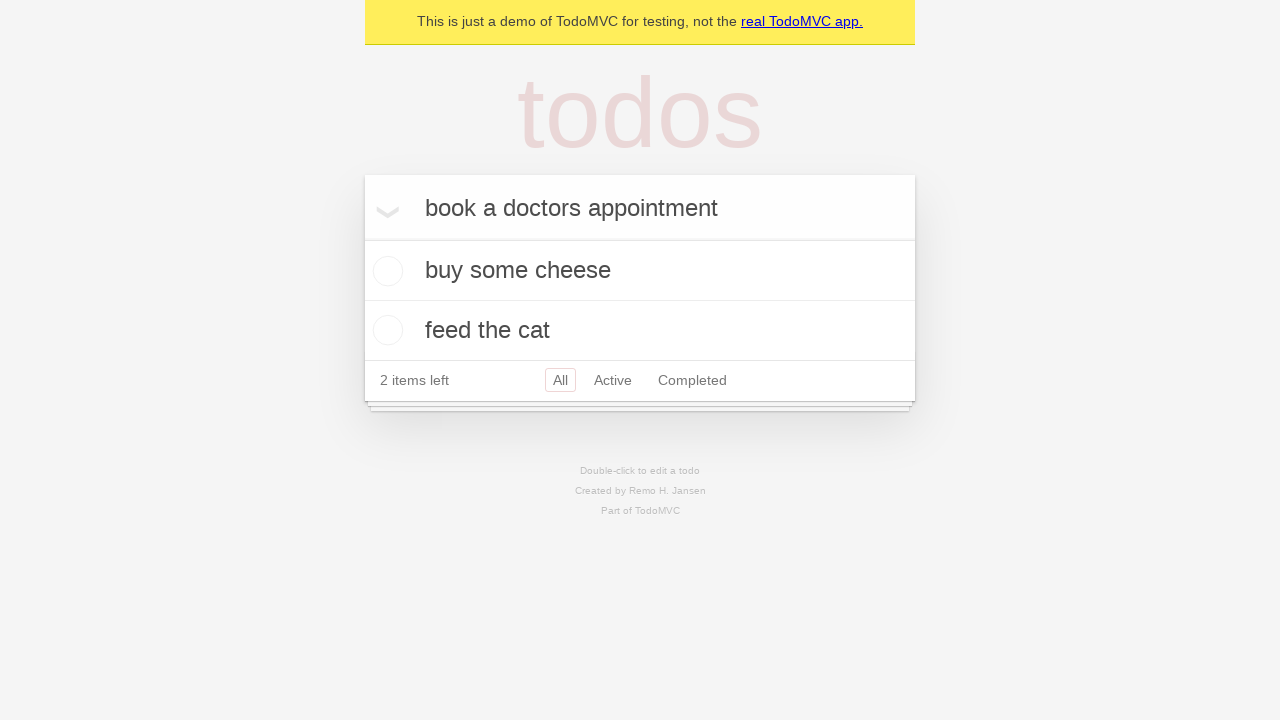

Pressed Enter to create third todo on internal:attr=[placeholder="What needs to be done?"i]
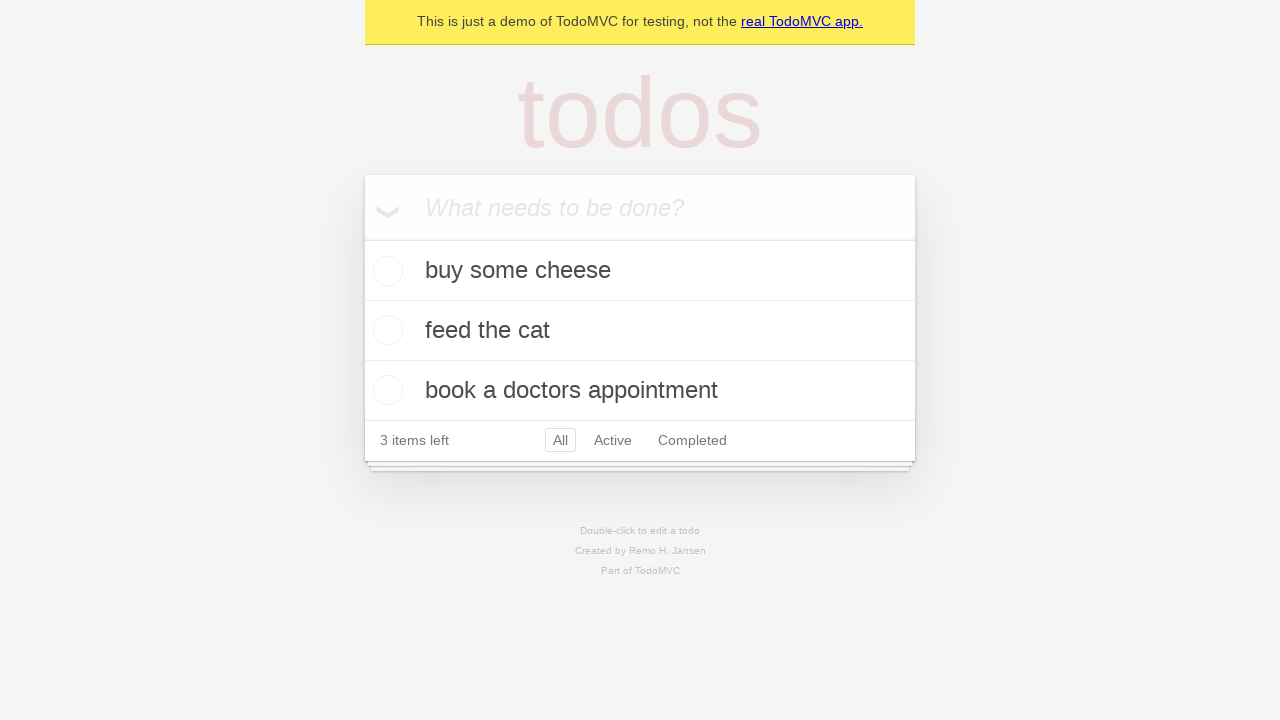

Clicked Active filter at (613, 440) on internal:role=link[name="Active"i]
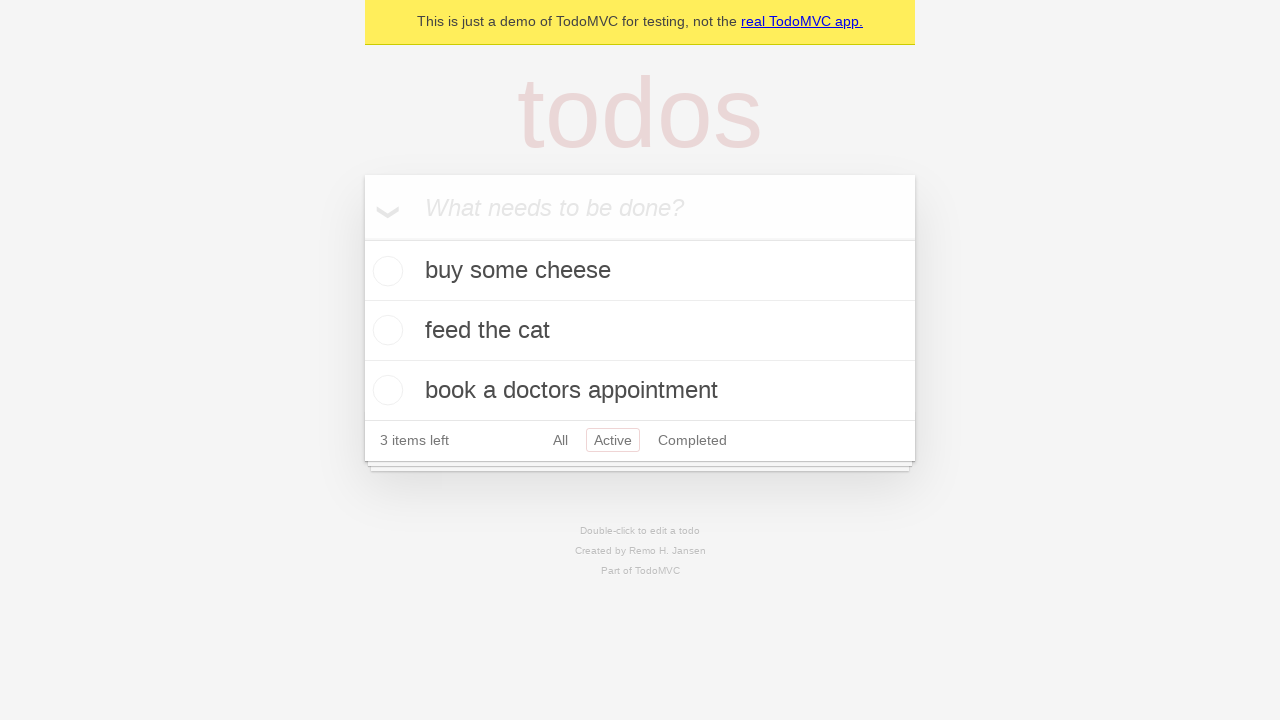

Clicked Completed filter to verify it is highlighted at (692, 440) on internal:role=link[name="Completed"i]
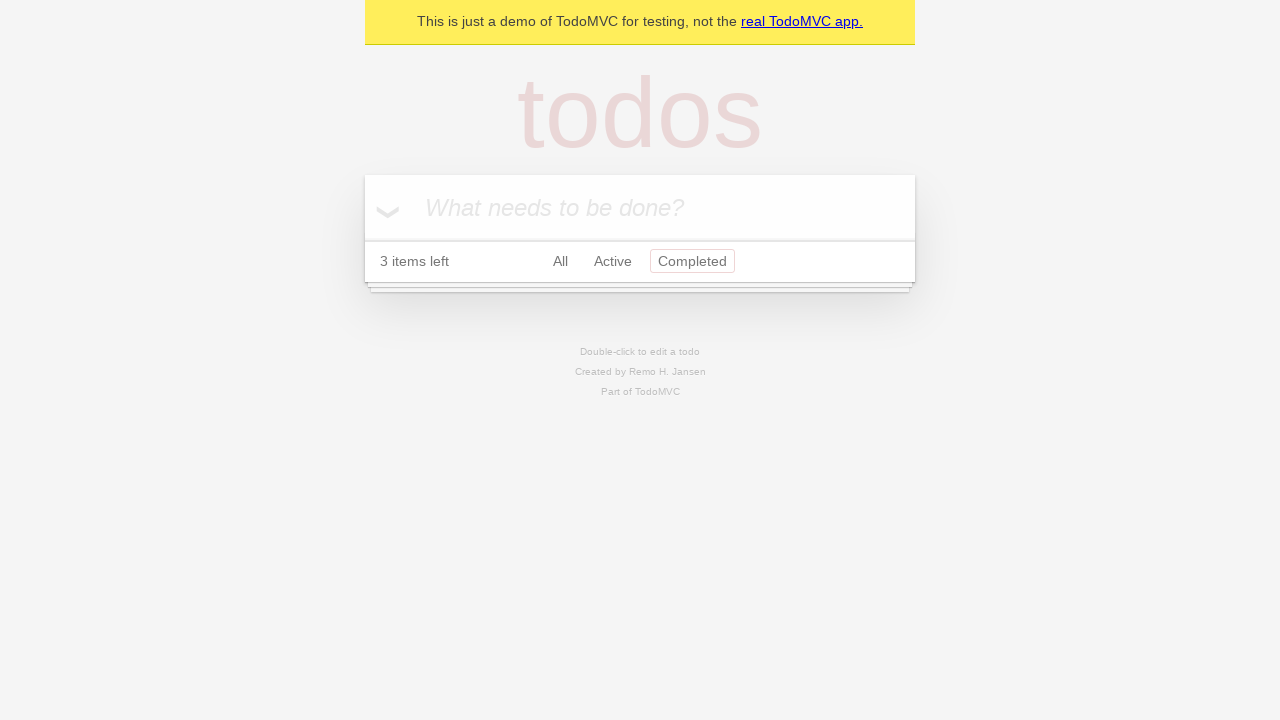

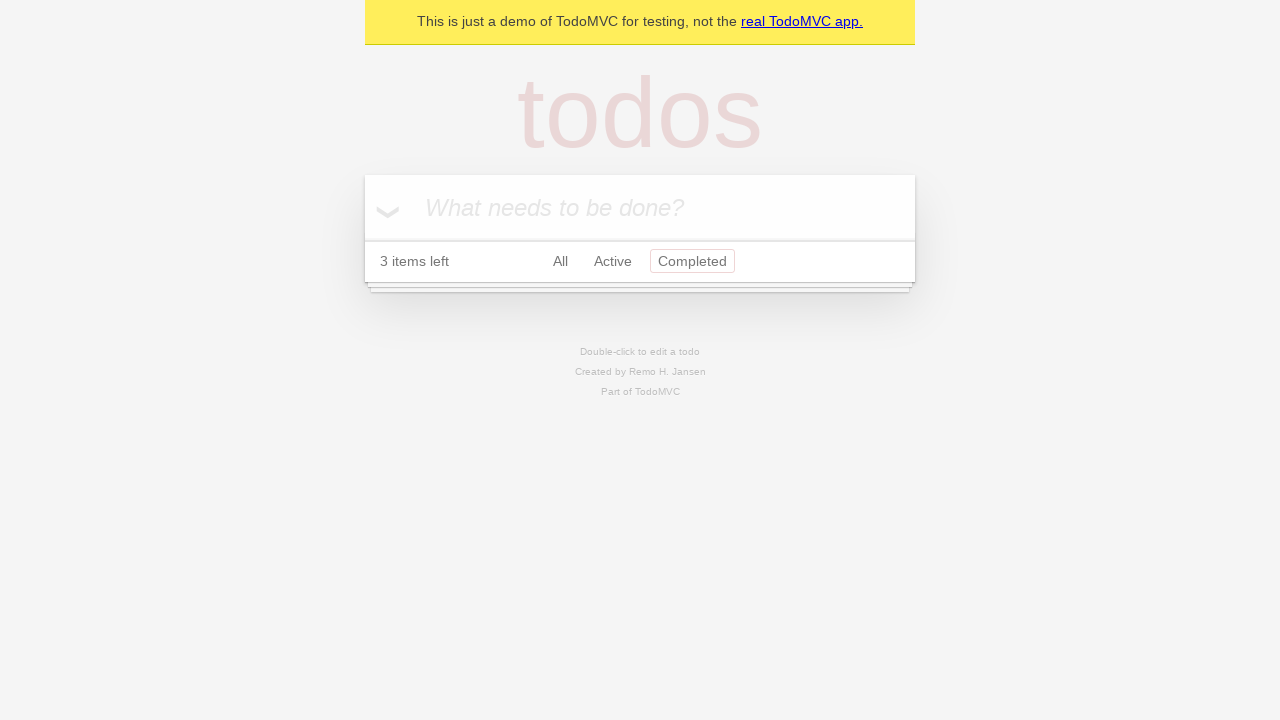